Verifies that the Text Box page title is correctly displayed as "Text Box"

Starting URL: https://demoqa.com/text-box

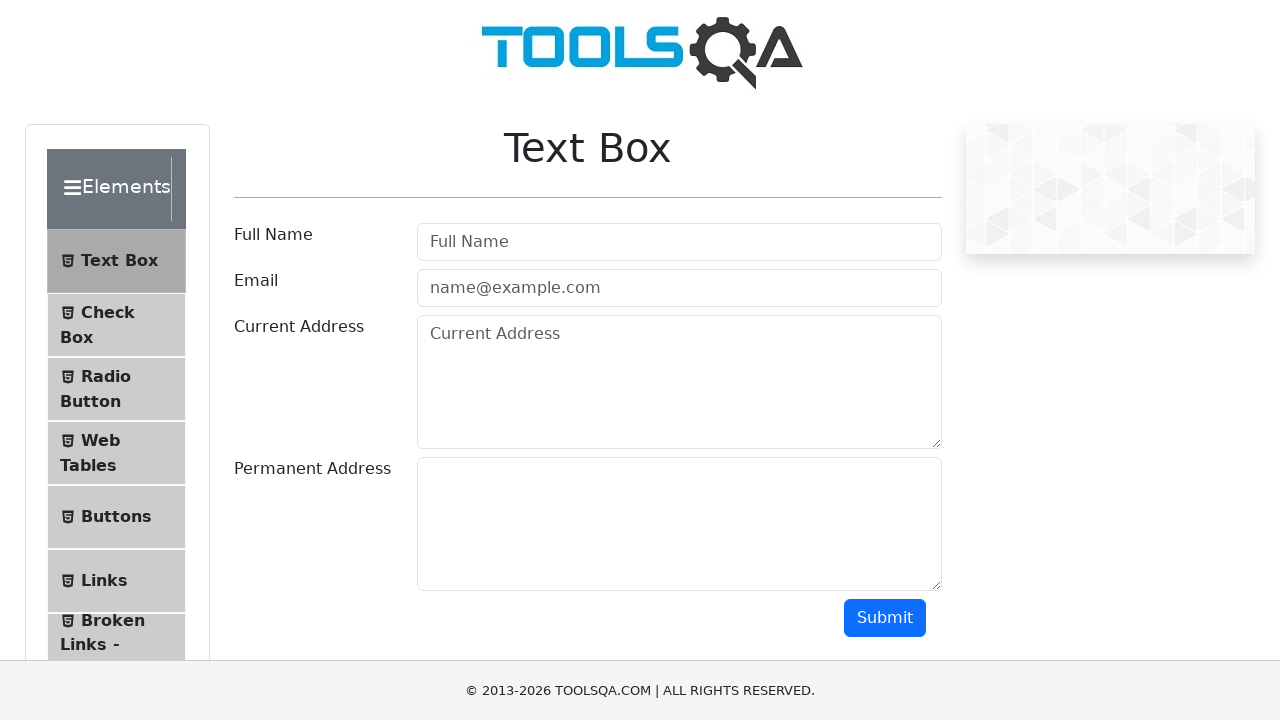

Navigated to Text Box page at https://demoqa.com/text-box
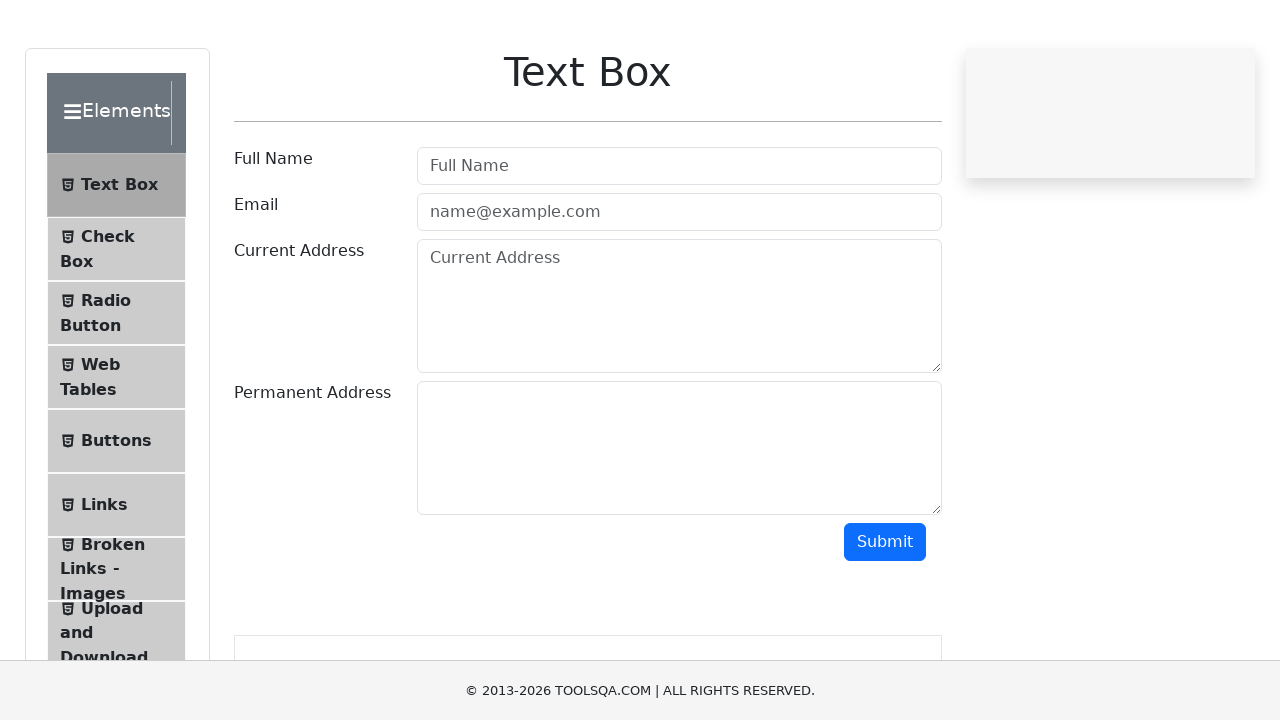

Retrieved page title from h1 element
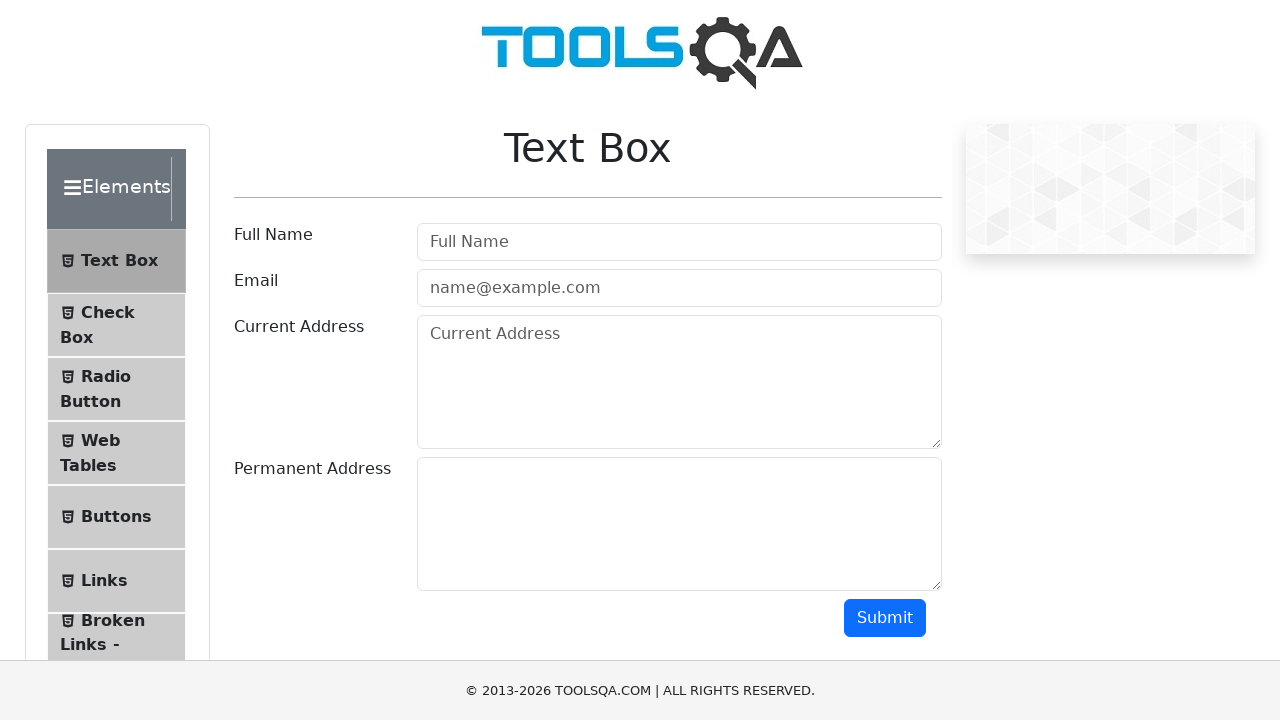

Verified that page title is 'Text Box'
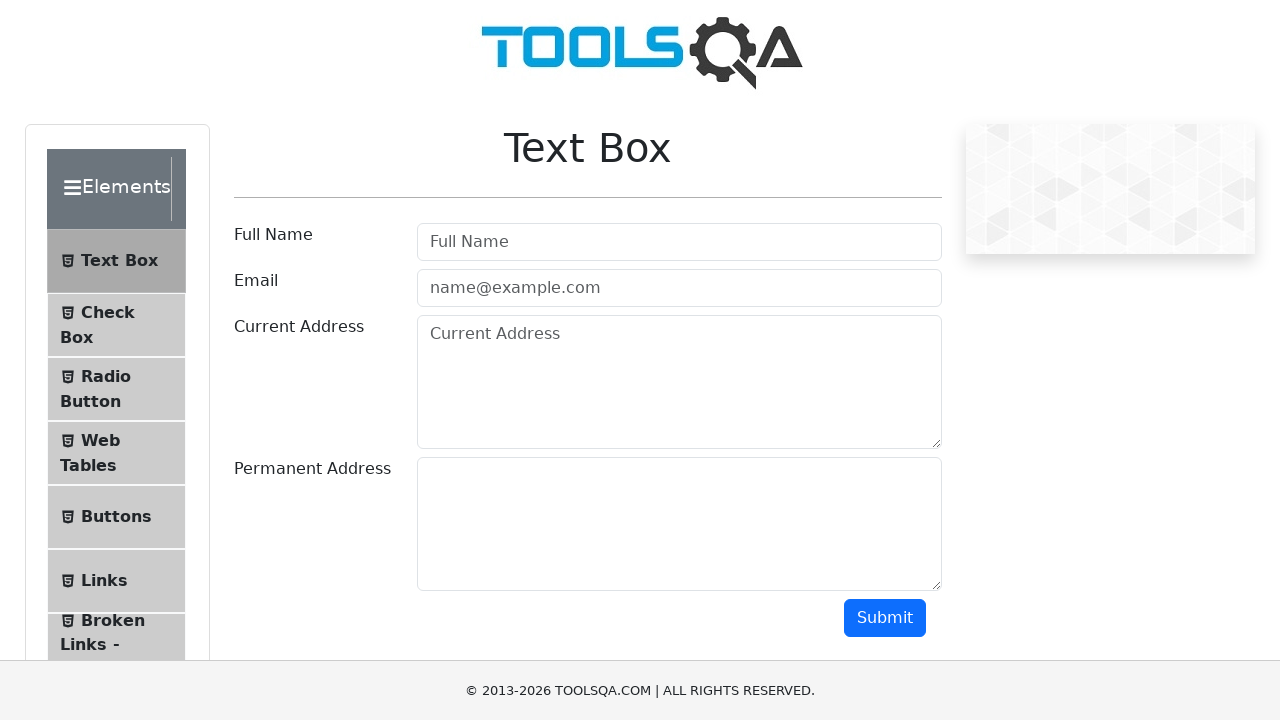

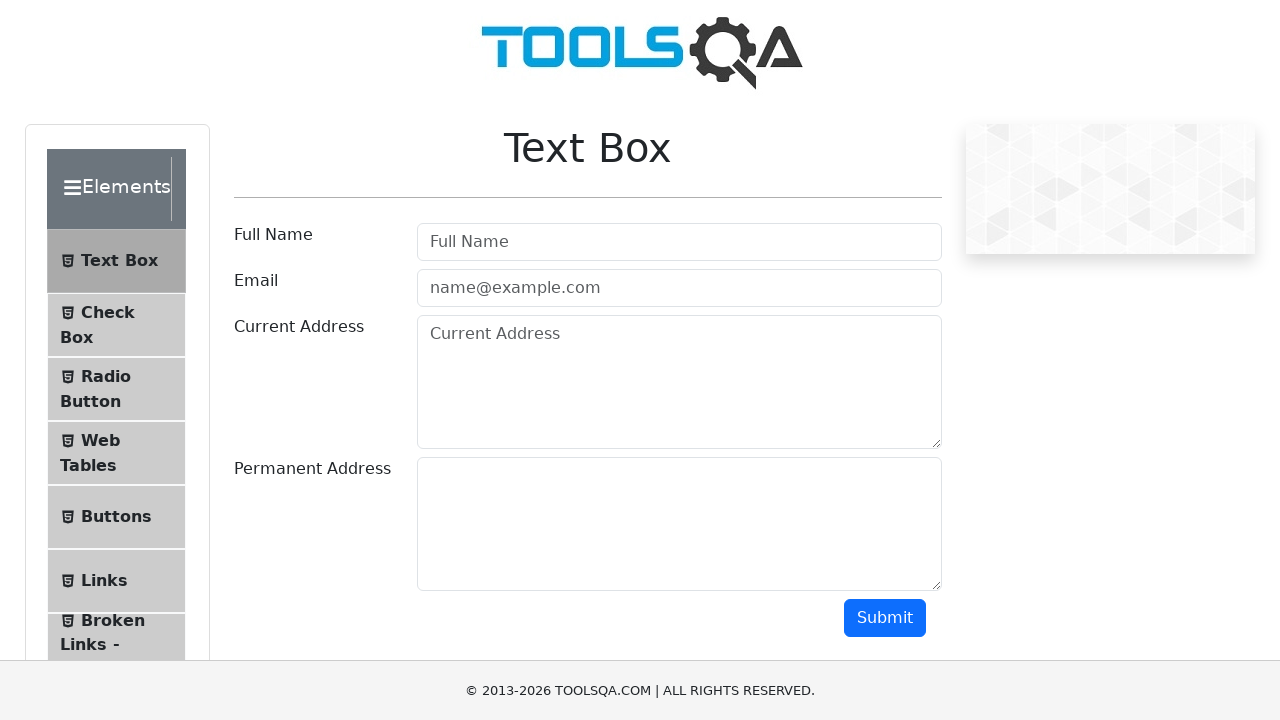